Tests password recovery functionality by entering an email and clicking the recover password button

Starting URL: https://qa-practice.netlify.app/recover-password

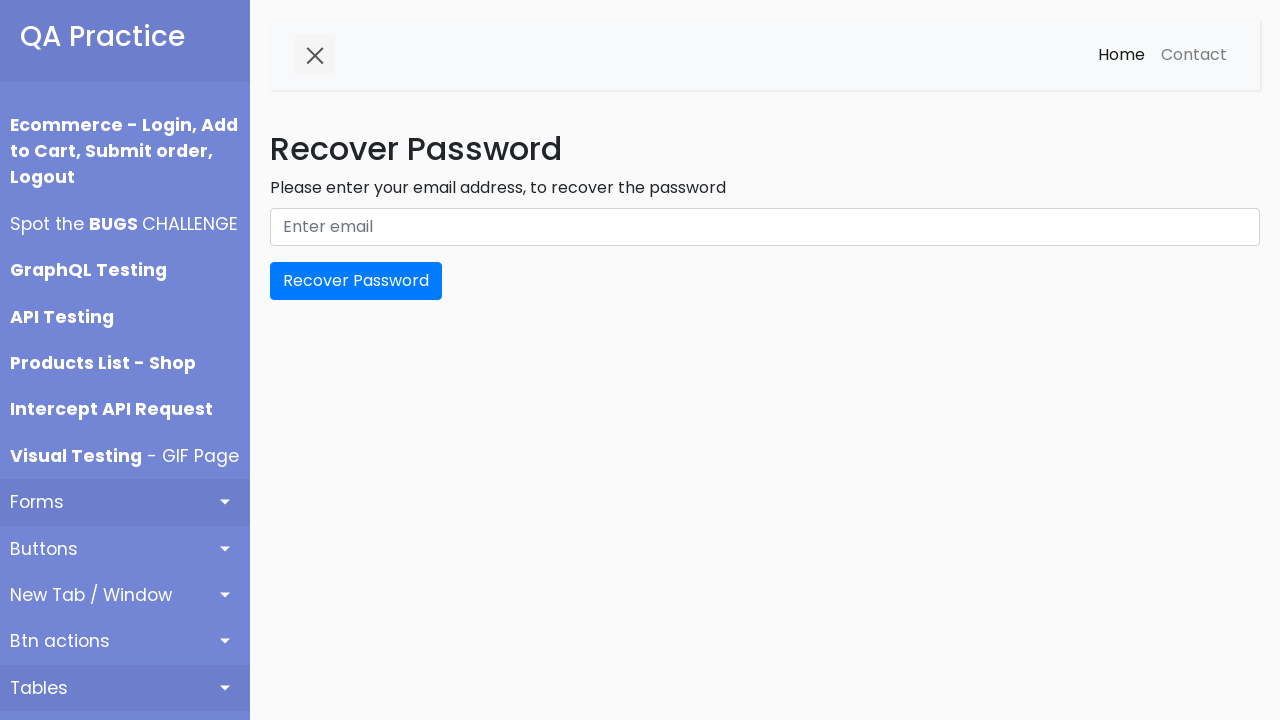

Filled email field with 'testuser2024@gmail.com' on #email
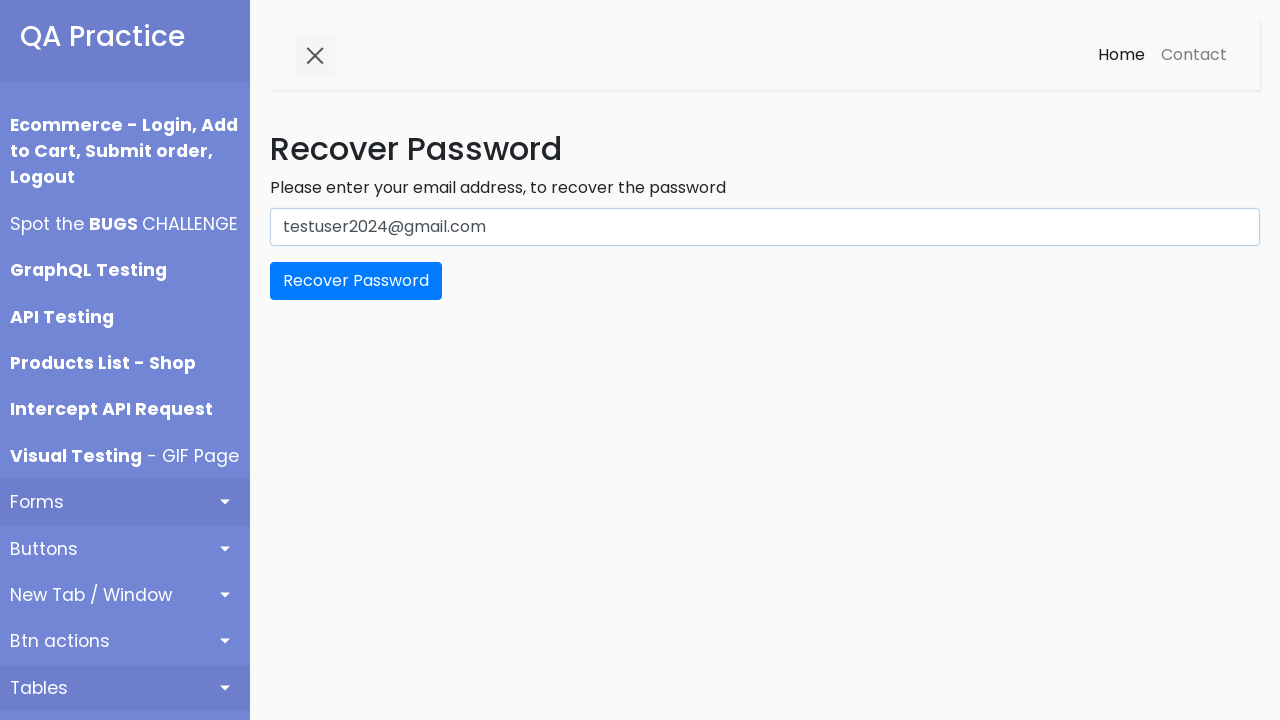

Clicked recover password button at (356, 281) on button[type='submit']
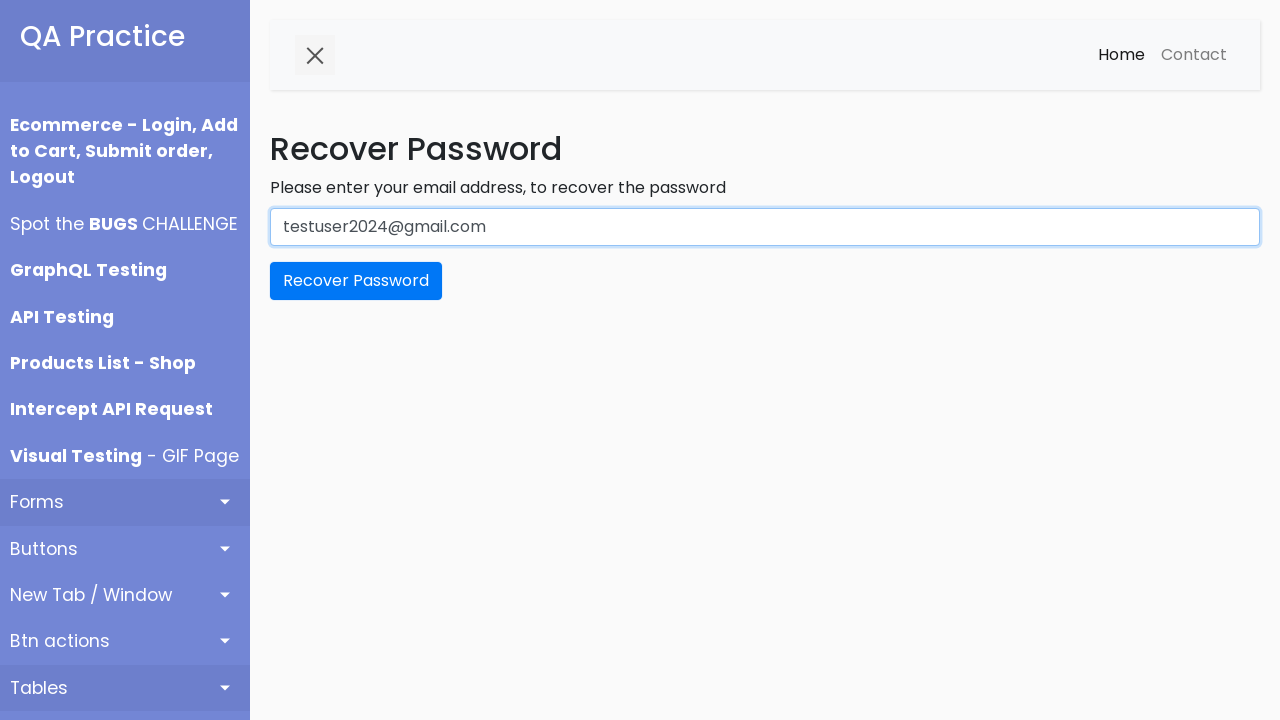

Password recovery confirmation message appeared
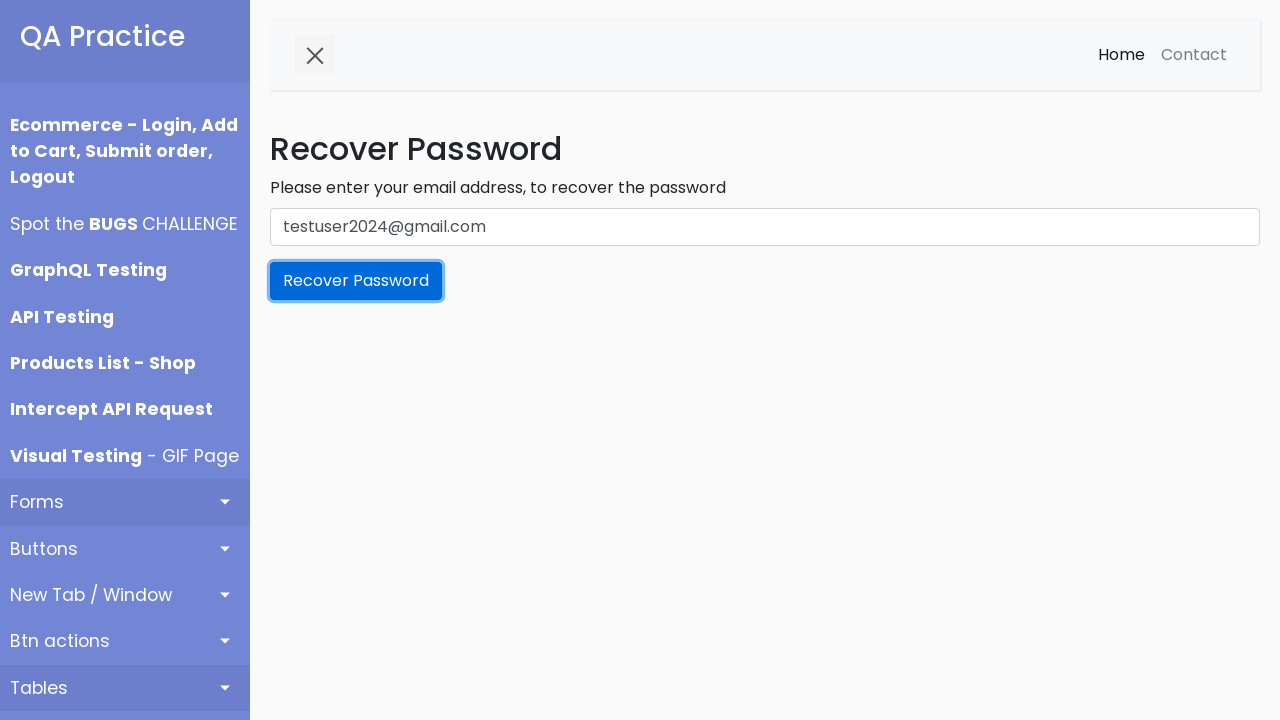

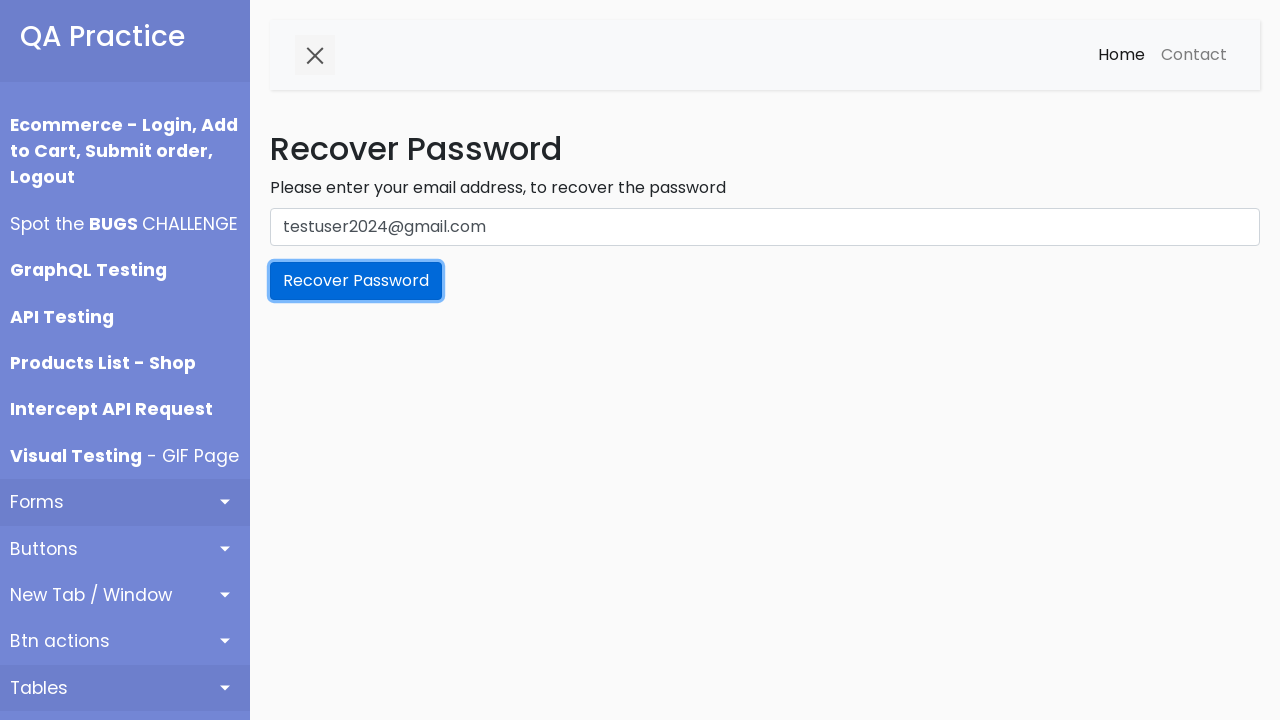